Tests the jQuery UI selectable widget by selecting multiple items using Ctrl+click functionality within an iframe

Starting URL: https://jqueryui.com/selectable/

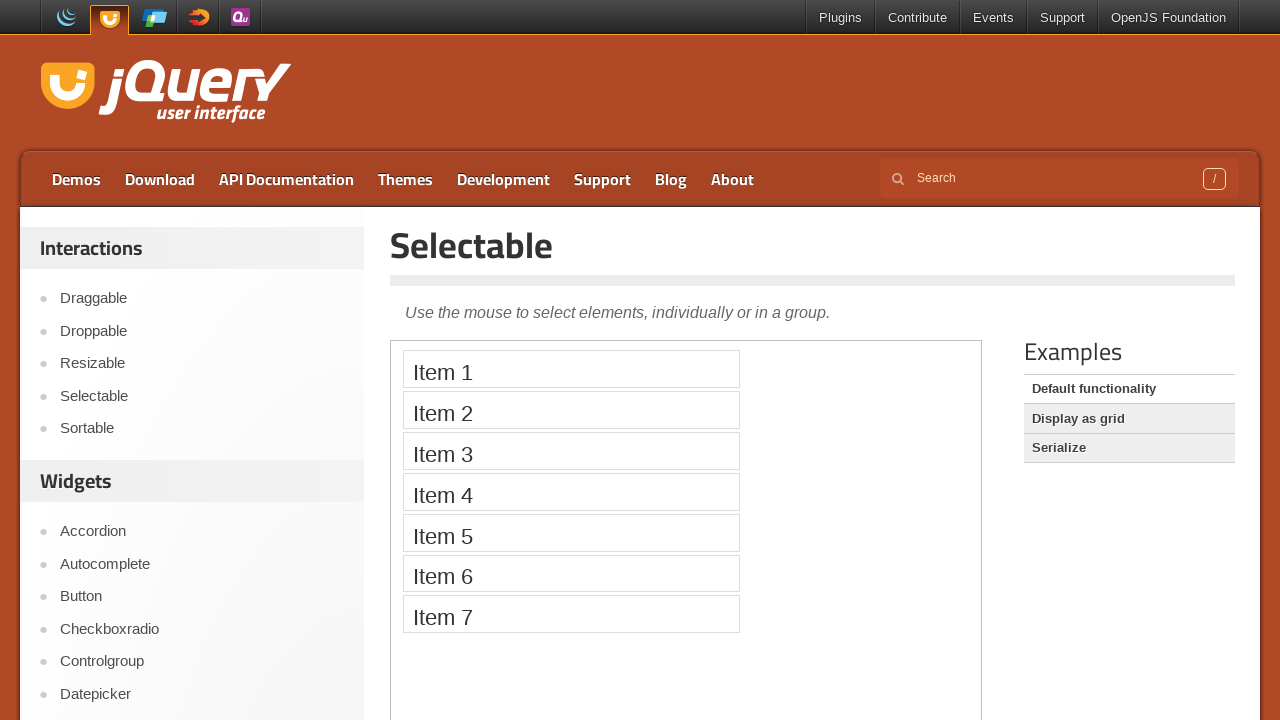

Located demo iframe containing selectable widget
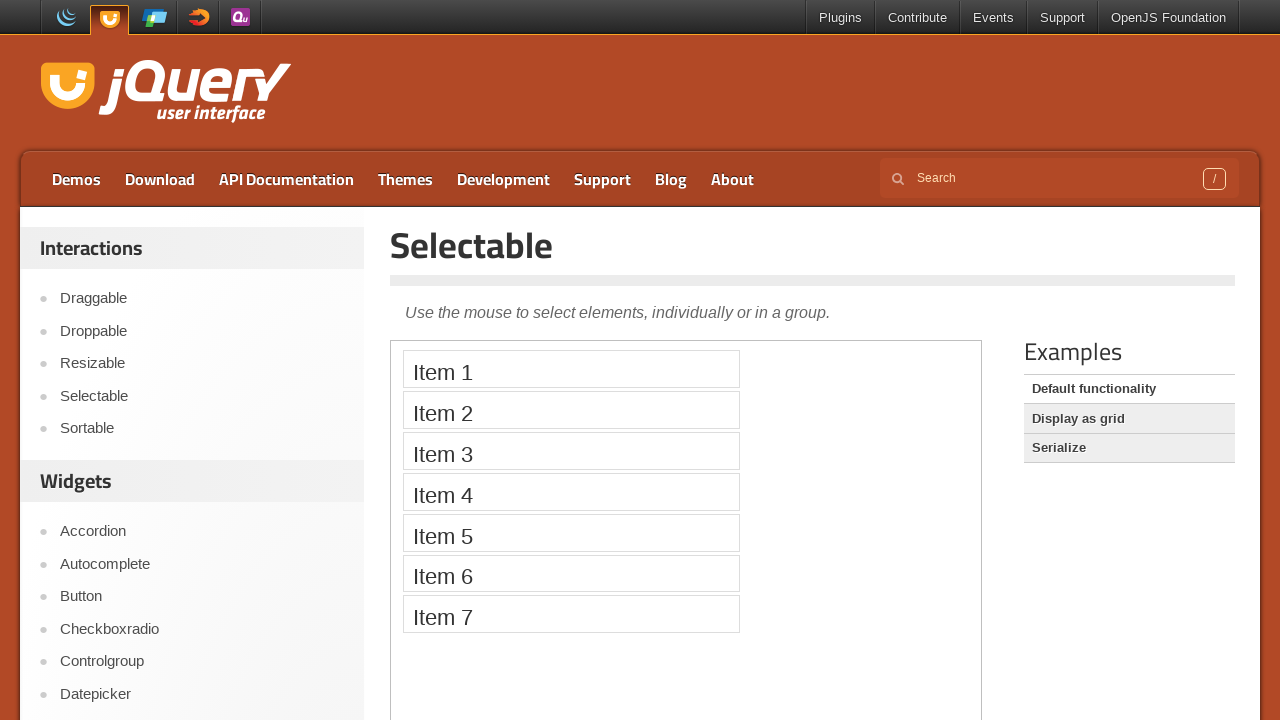

Located first selectable list item
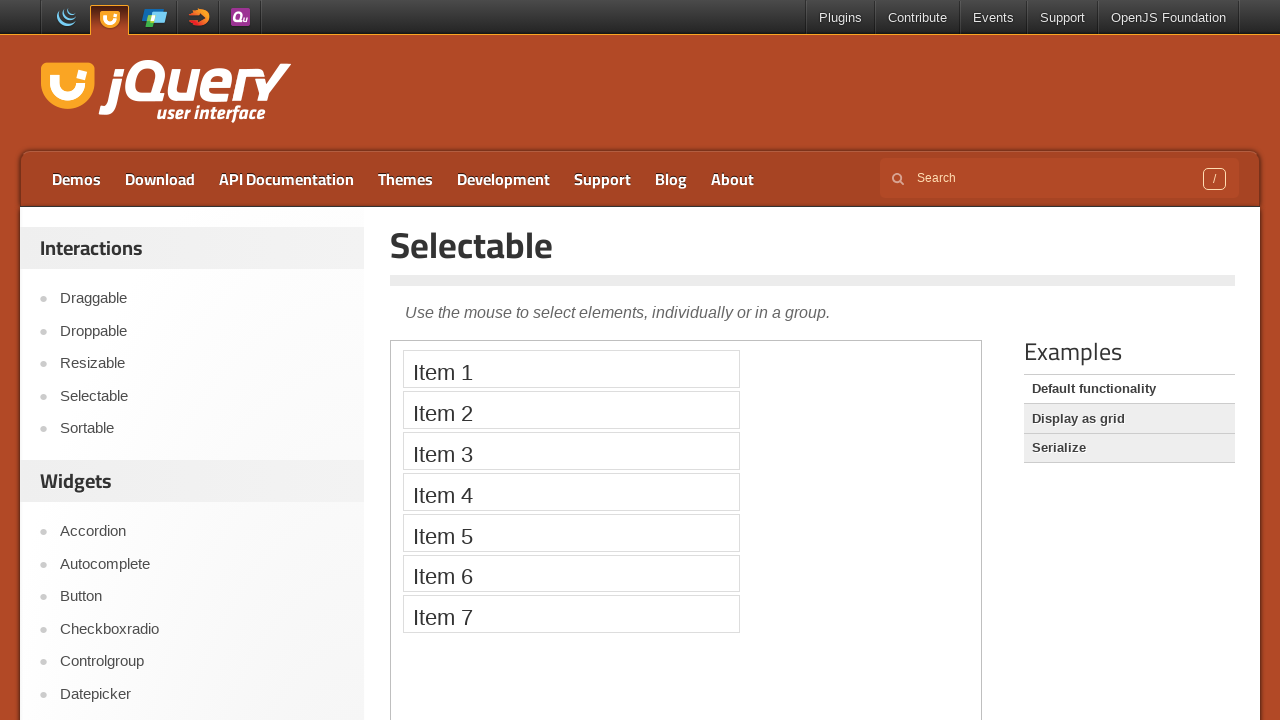

Located third selectable list item
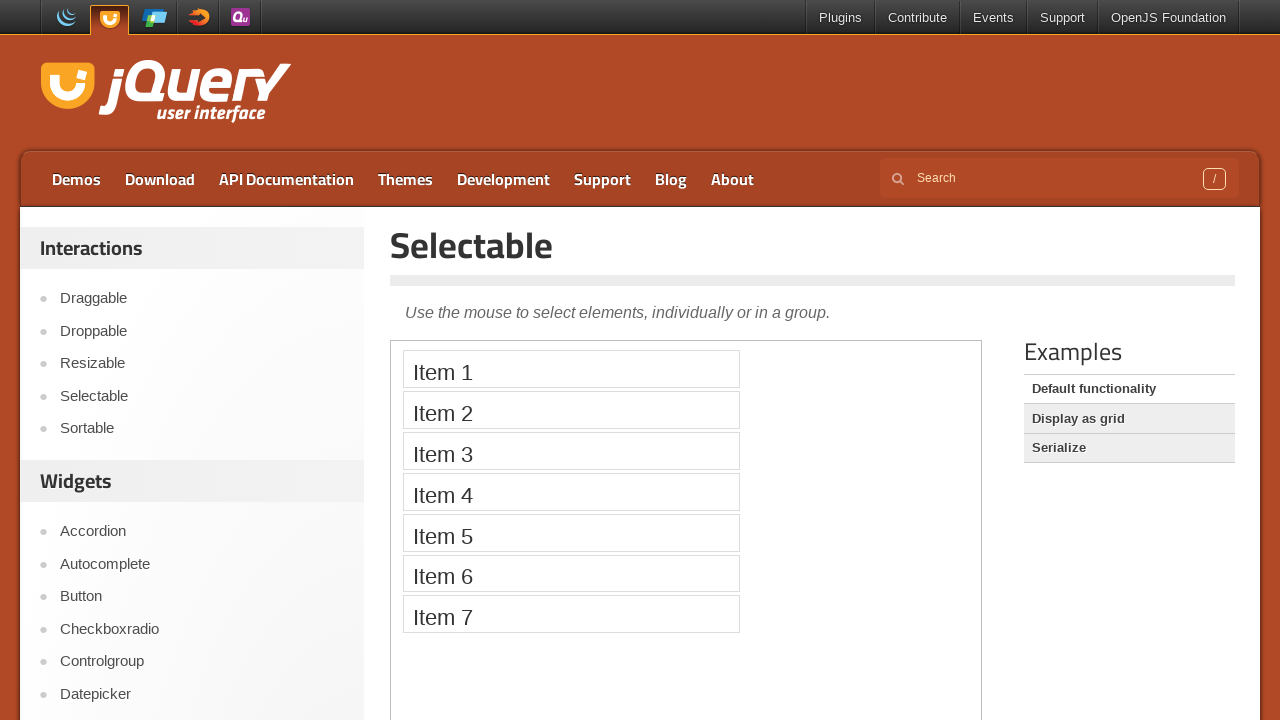

Located fifth selectable list item
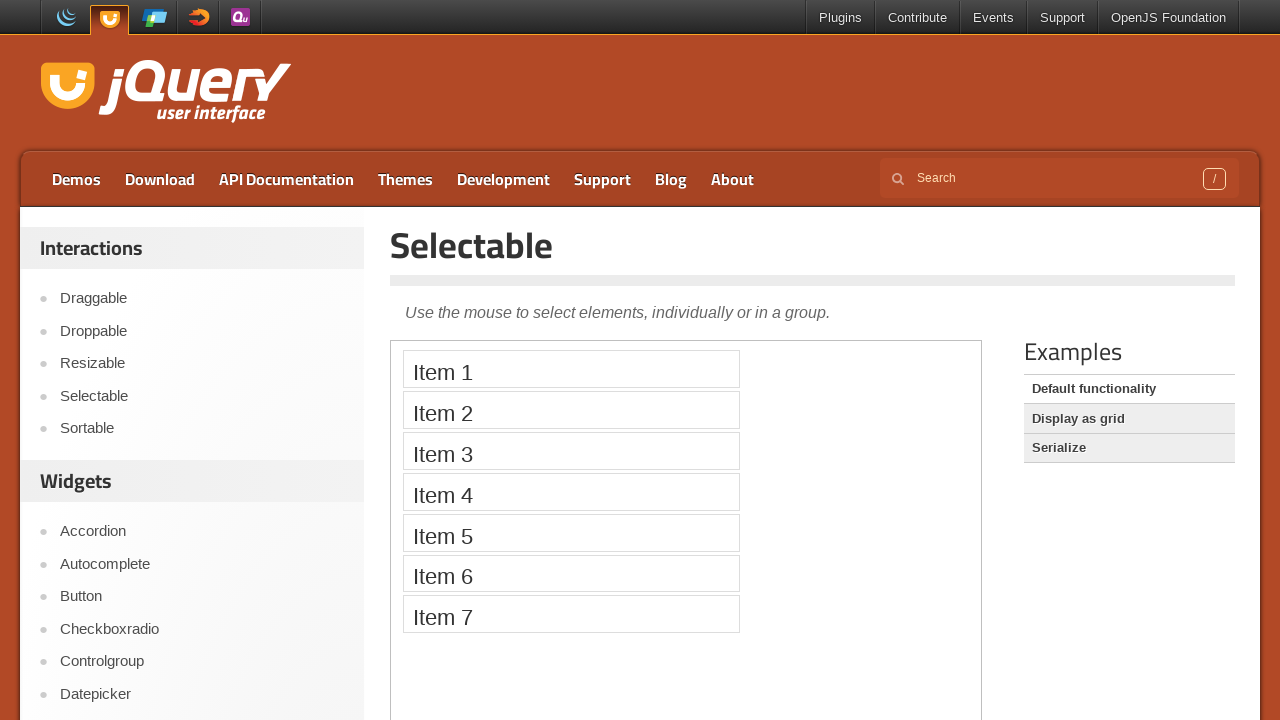

Located seventh selectable list item
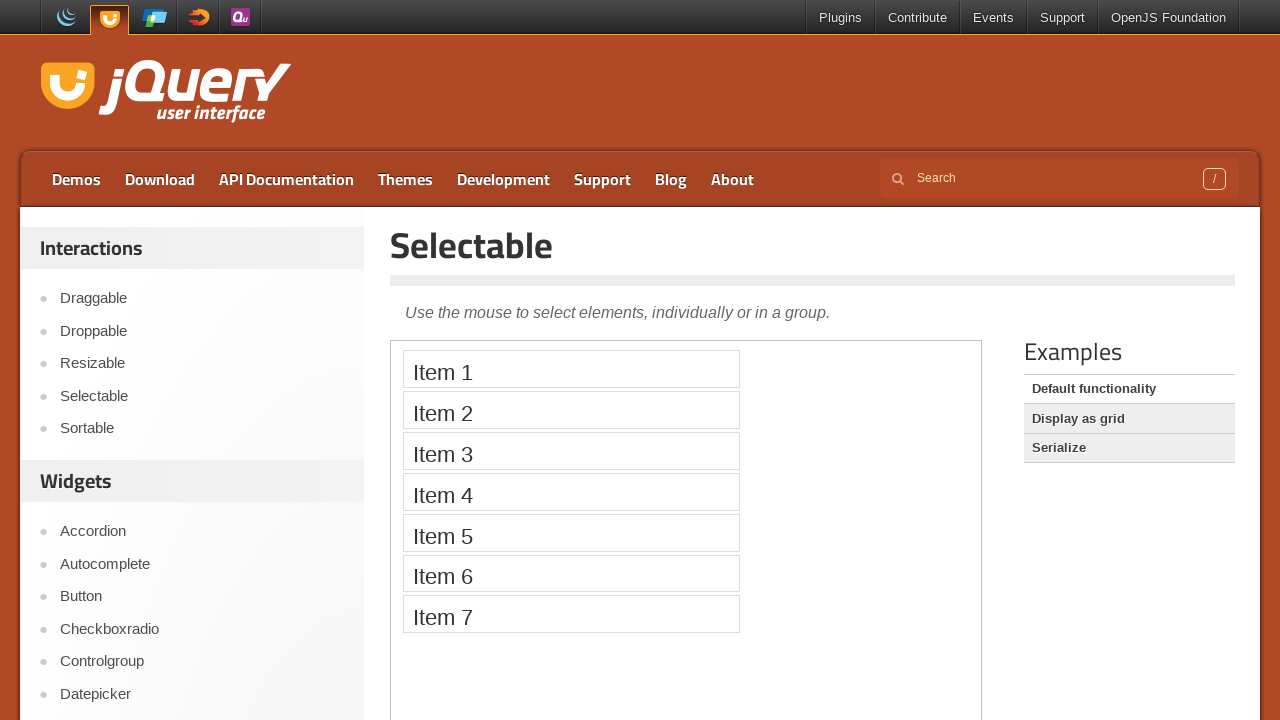

Pressed Control key to enable multi-select mode
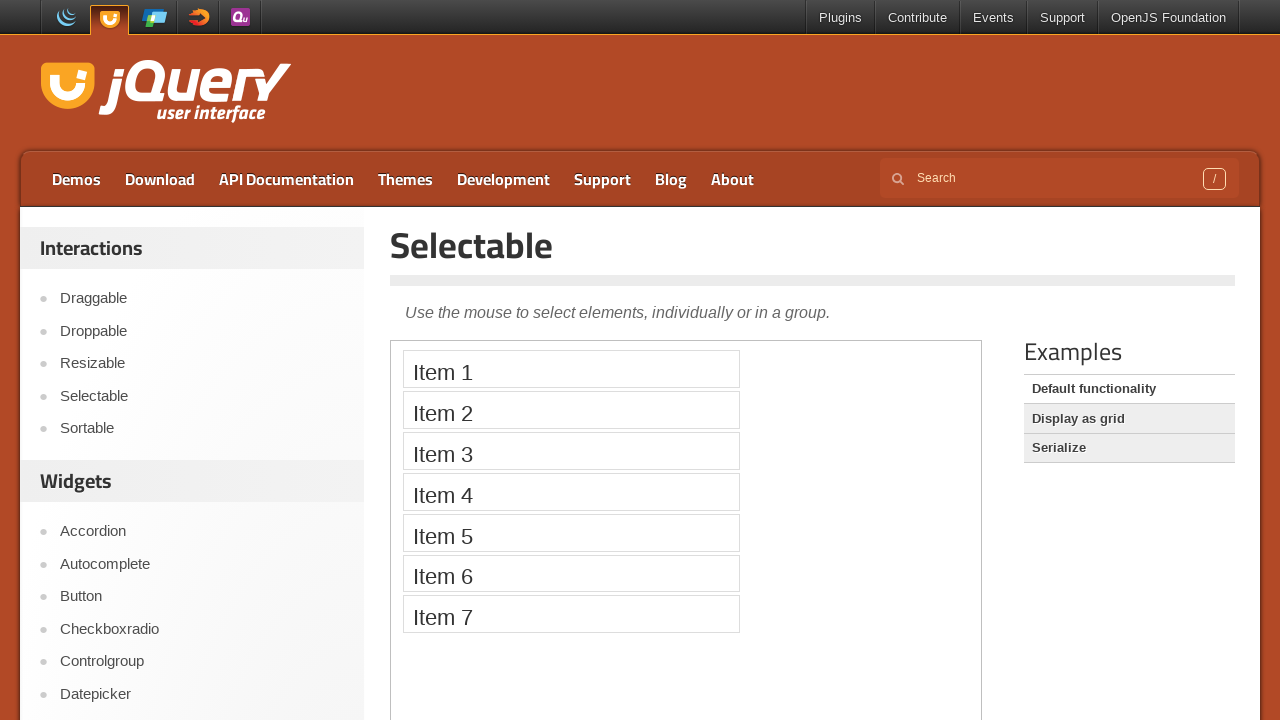

Ctrl+clicked first list item at (571, 369) on xpath=//iframe[@class='demo-frame'] >> internal:control=enter-frame >> xpath=//o
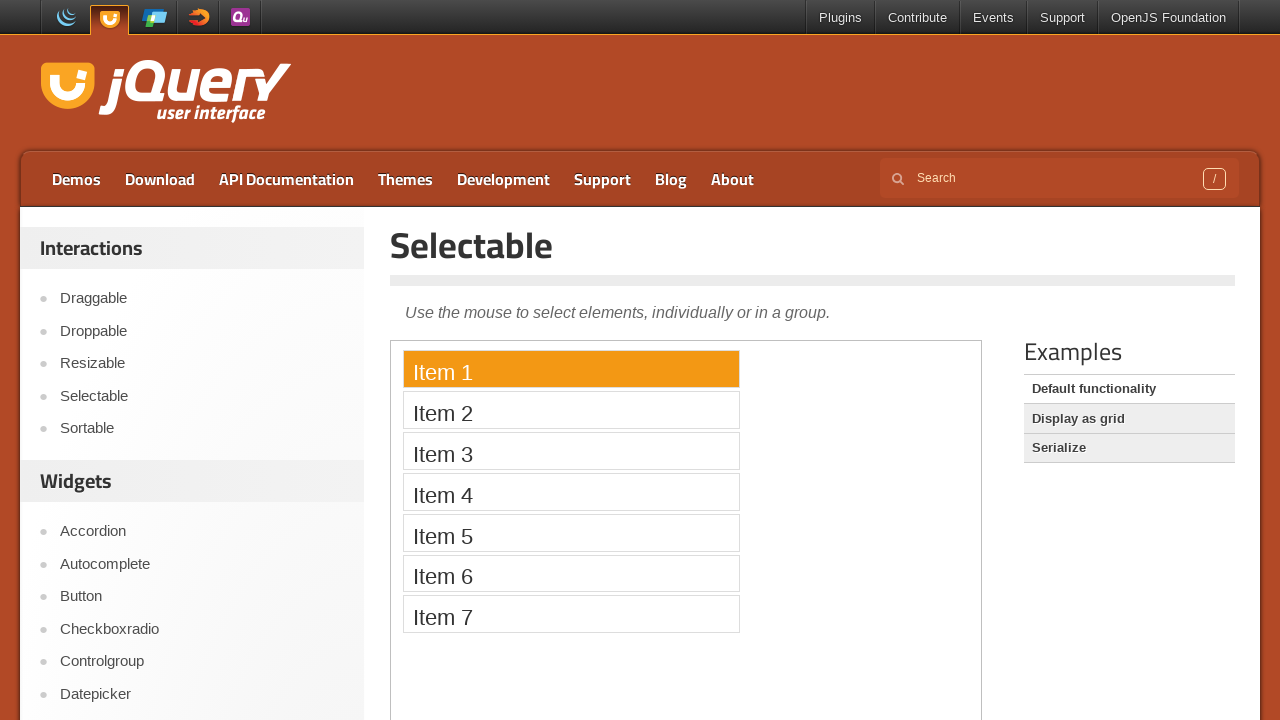

Ctrl+clicked third list item at (571, 451) on xpath=//iframe[@class='demo-frame'] >> internal:control=enter-frame >> xpath=//o
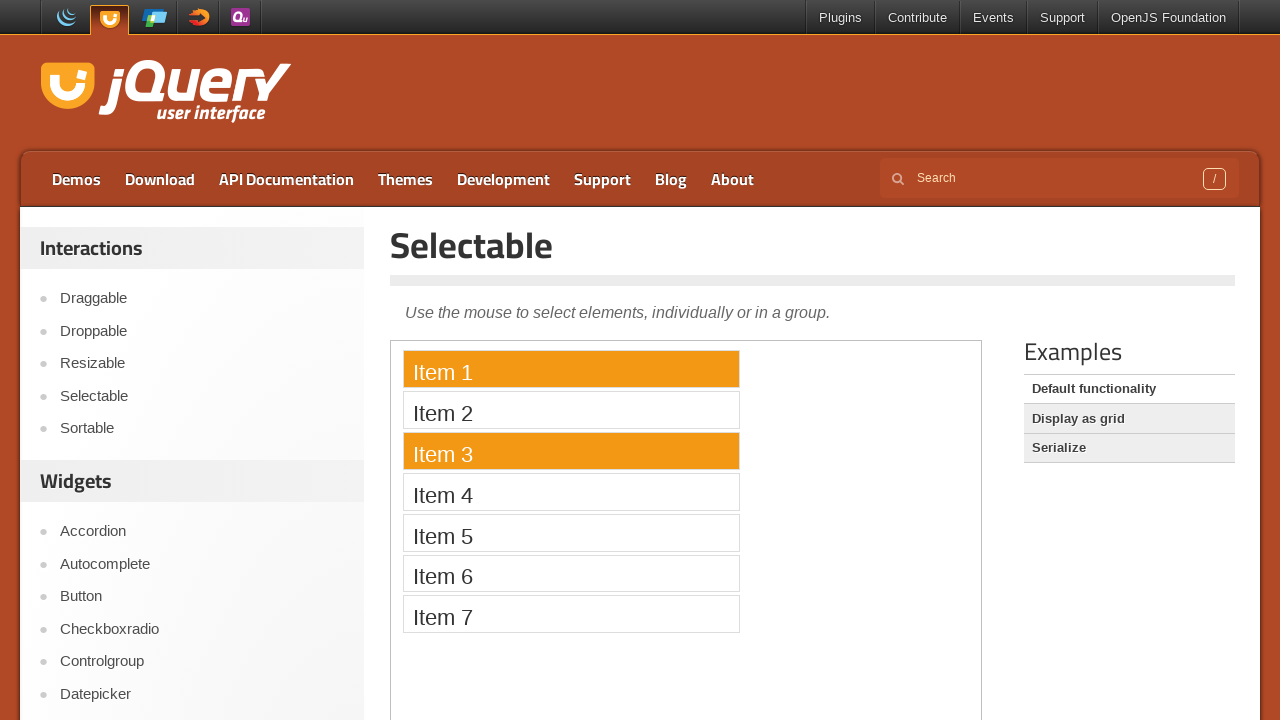

Ctrl+clicked fifth list item at (571, 532) on xpath=//iframe[@class='demo-frame'] >> internal:control=enter-frame >> xpath=//o
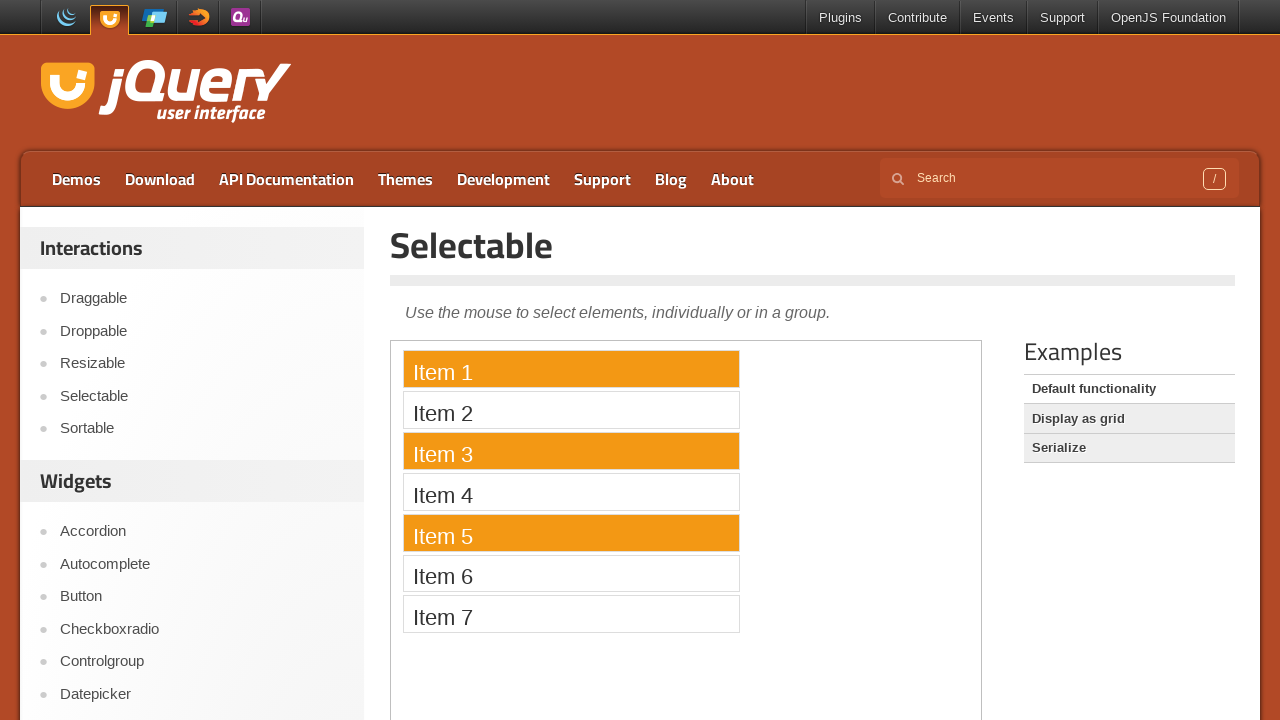

Ctrl+clicked seventh list item at (571, 614) on xpath=//iframe[@class='demo-frame'] >> internal:control=enter-frame >> xpath=//o
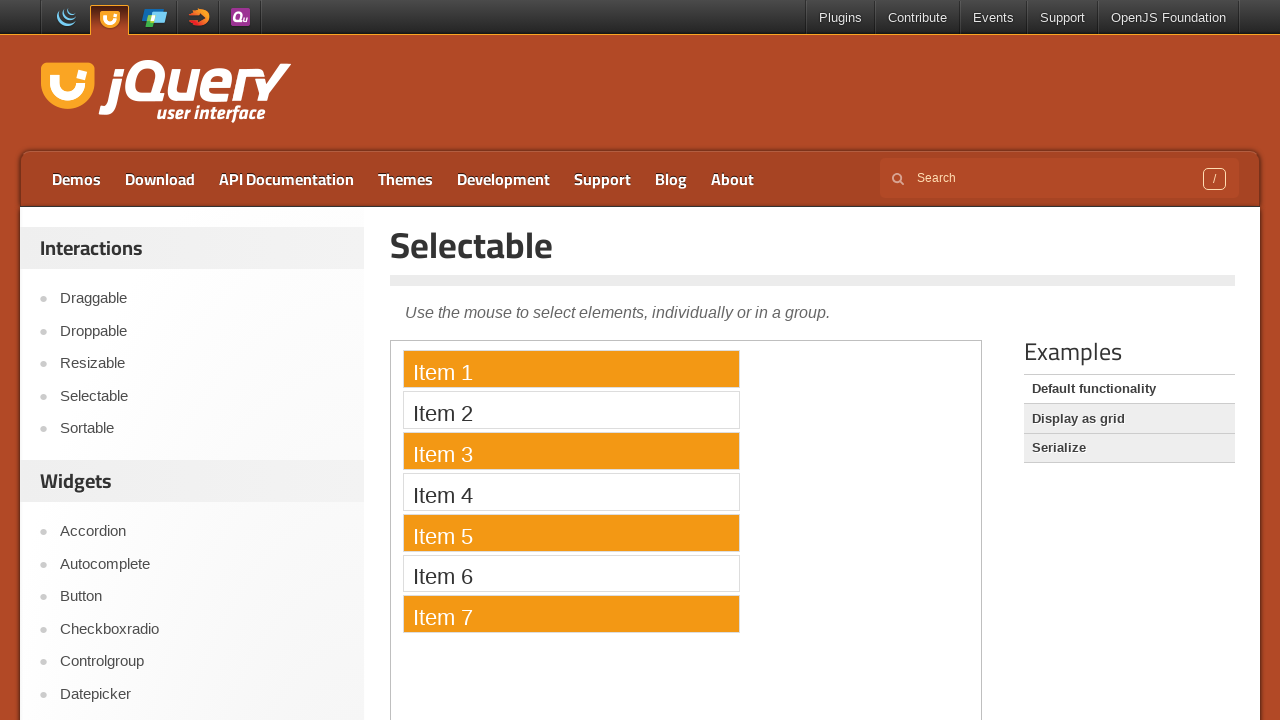

Released Control key to complete multi-select operation
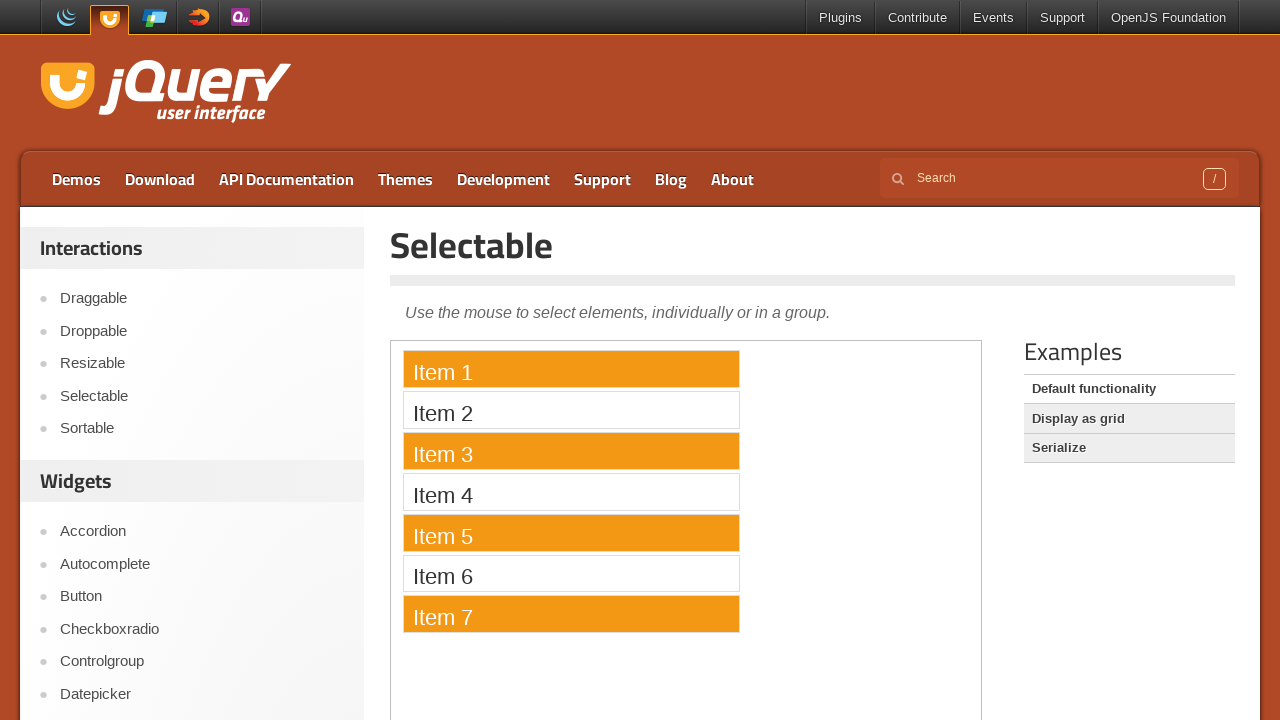

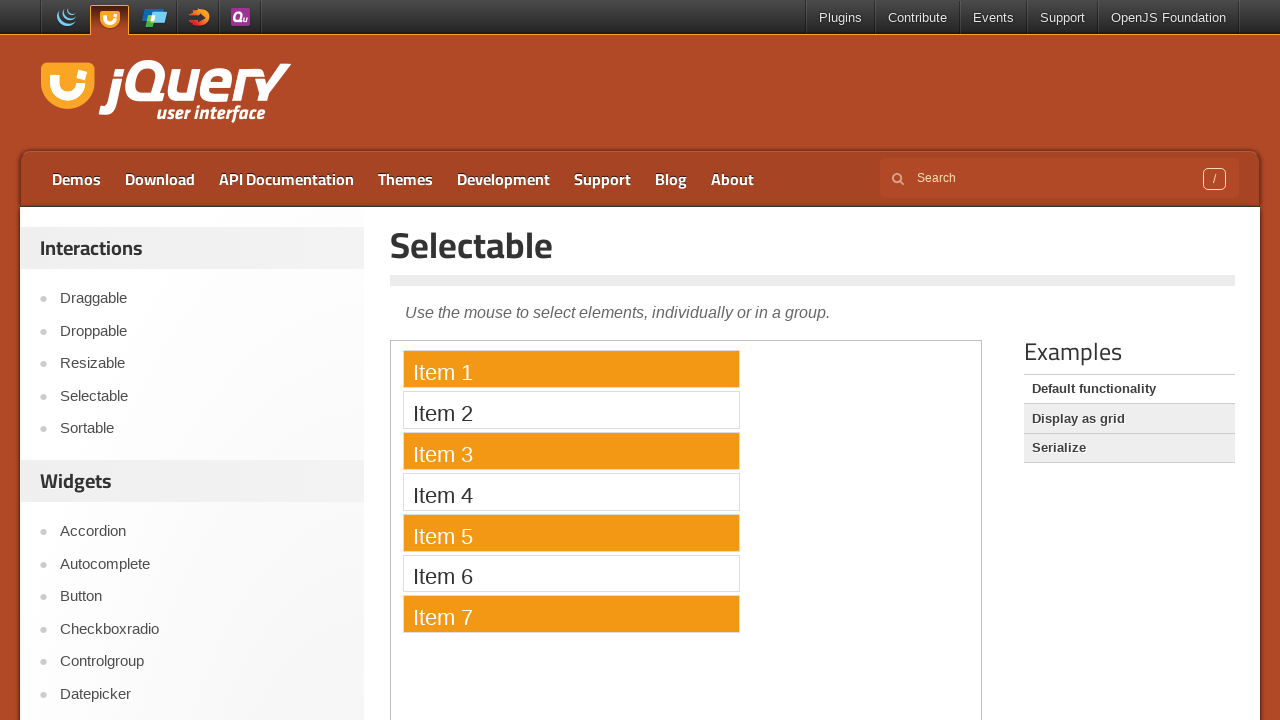